Tests dropdown functionality on a registration page by interacting with a Skills dropdown element, verifying the default selected option, and iterating through all available options.

Starting URL: http://demo.automationtesting.in/Register.html

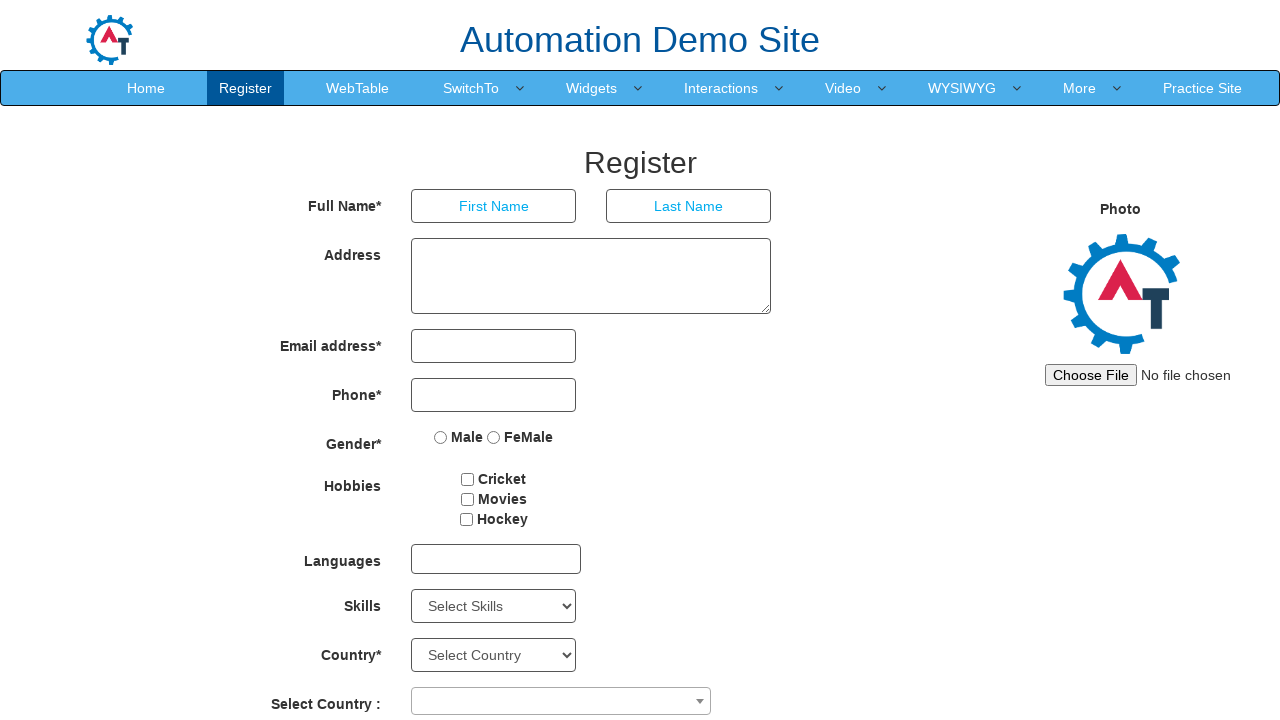

Waited for Skills dropdown to be available
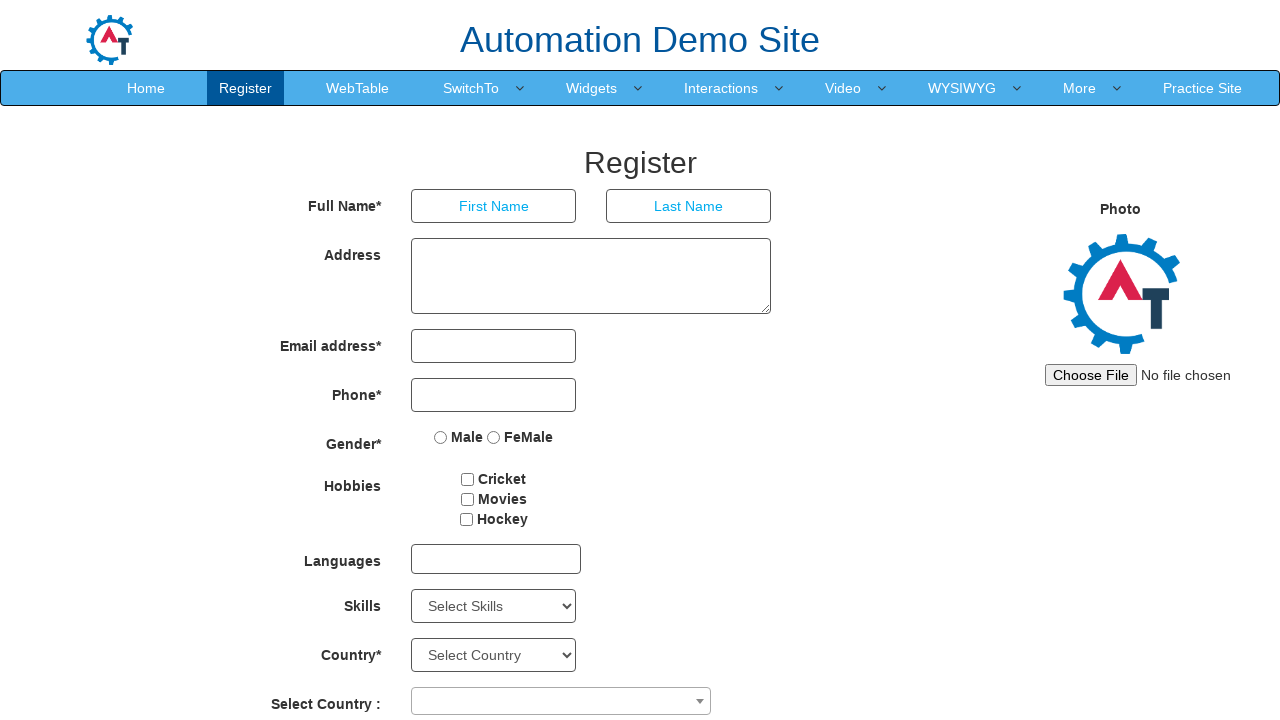

Located the Skills dropdown element
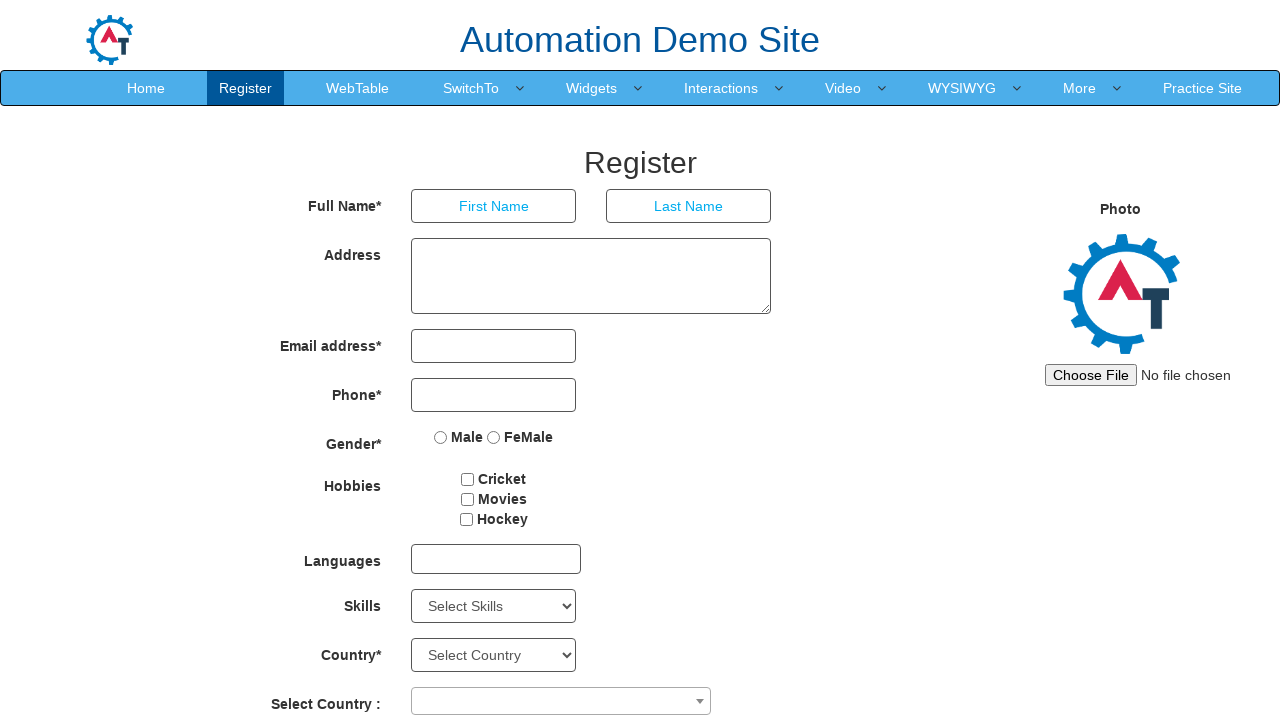

Clicked on the Skills dropdown to open it at (494, 606) on #Skills
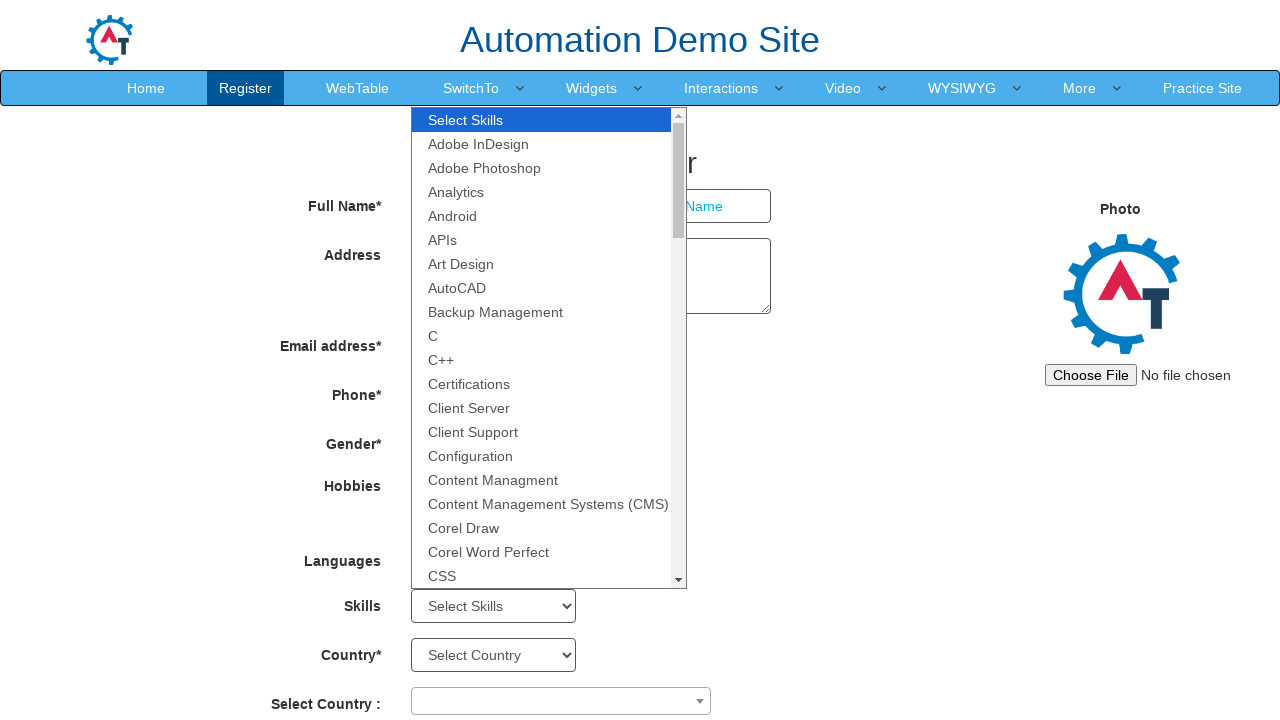

Selected 'Python' option from the Skills dropdown on #Skills
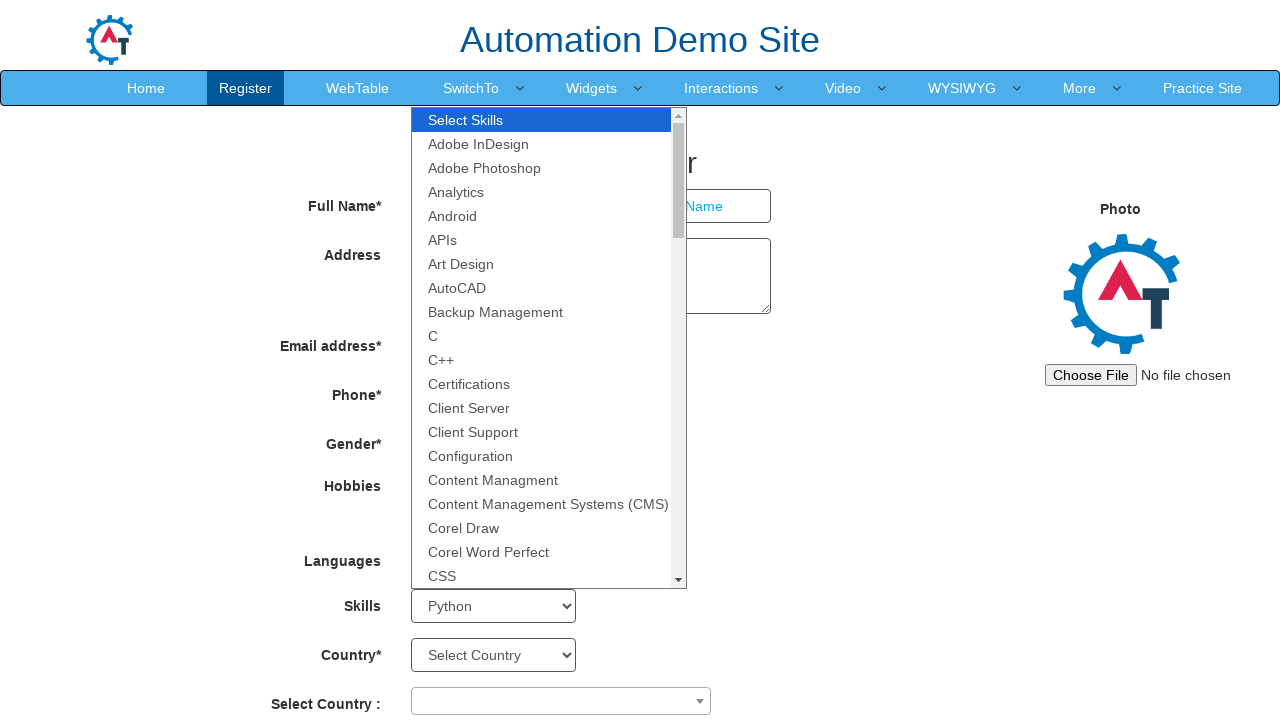

Waited 500ms for selection to take effect
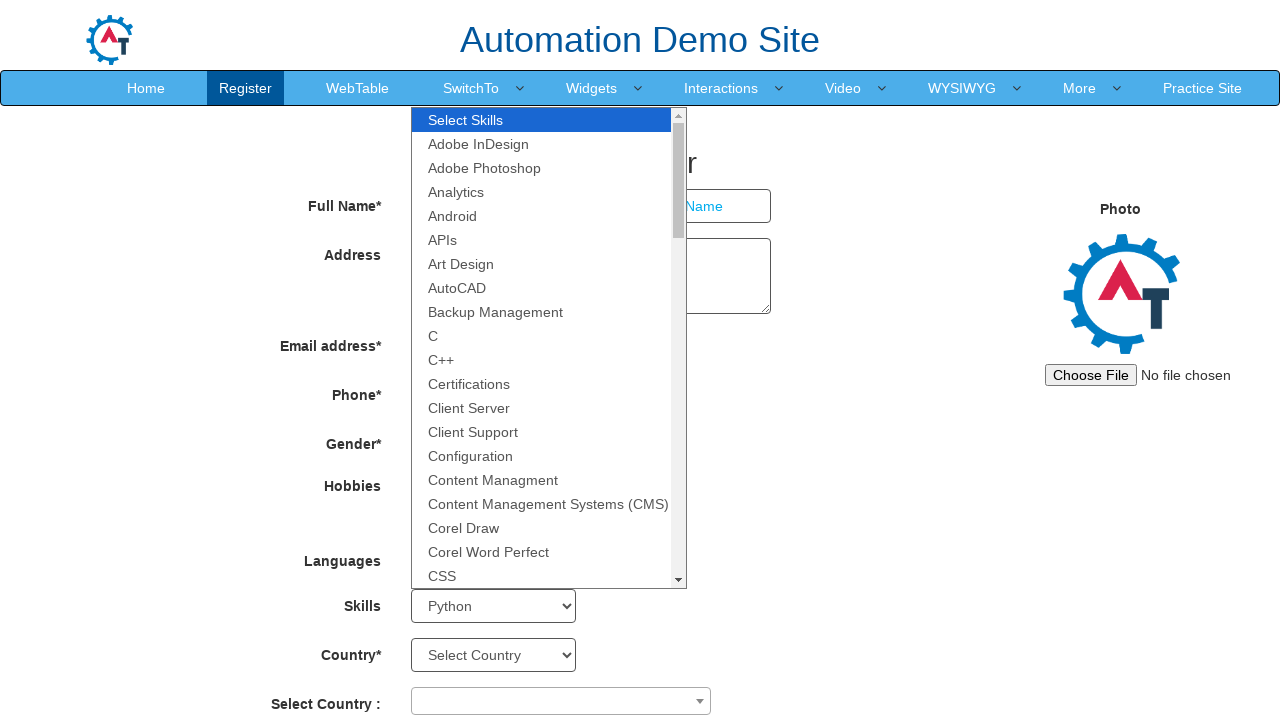

Selected 'Java' option from the Skills dropdown on #Skills
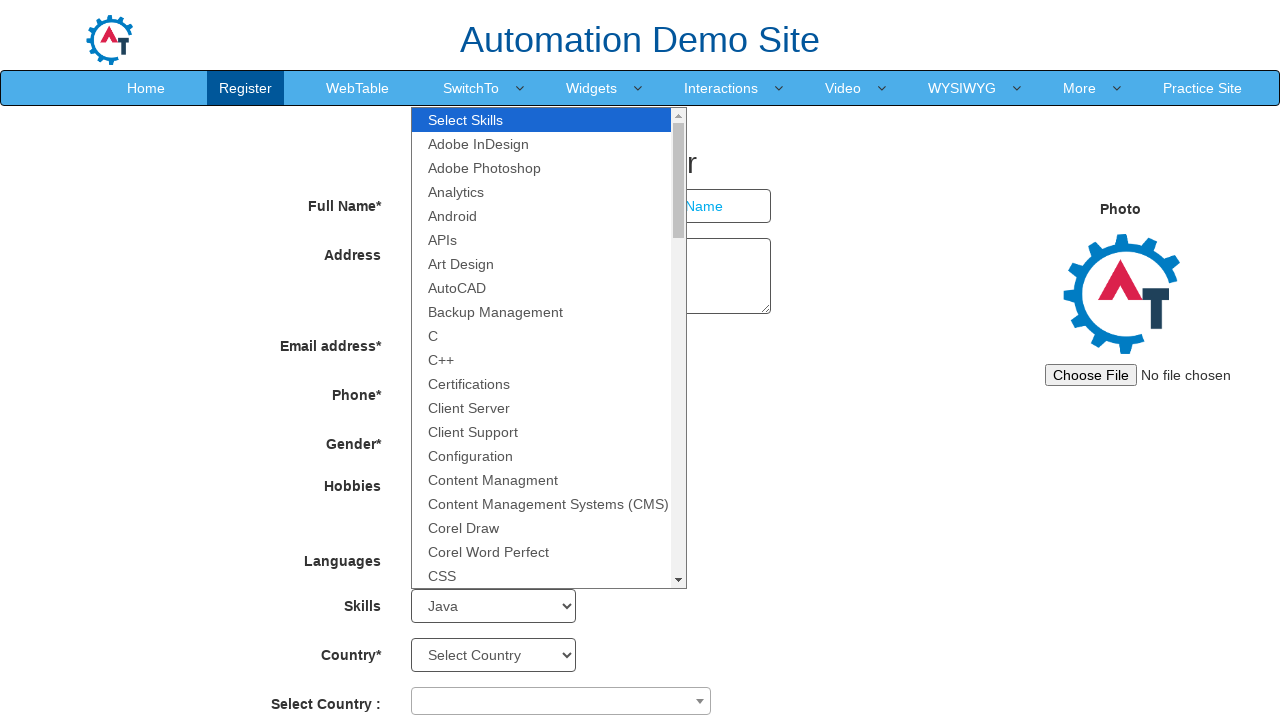

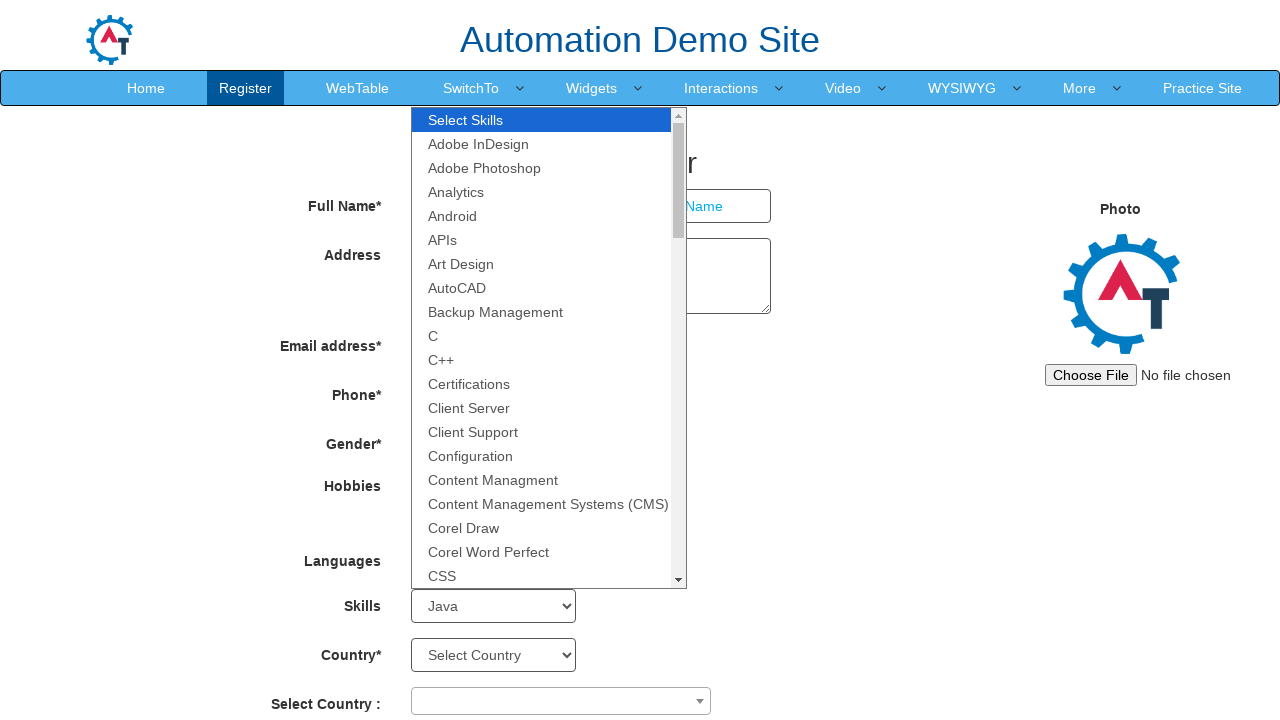